Tests keyboard key press functionality by sending Space and Left arrow keys to a target element and verifying the displayed result text confirms which key was pressed.

Starting URL: http://the-internet.herokuapp.com/key_presses

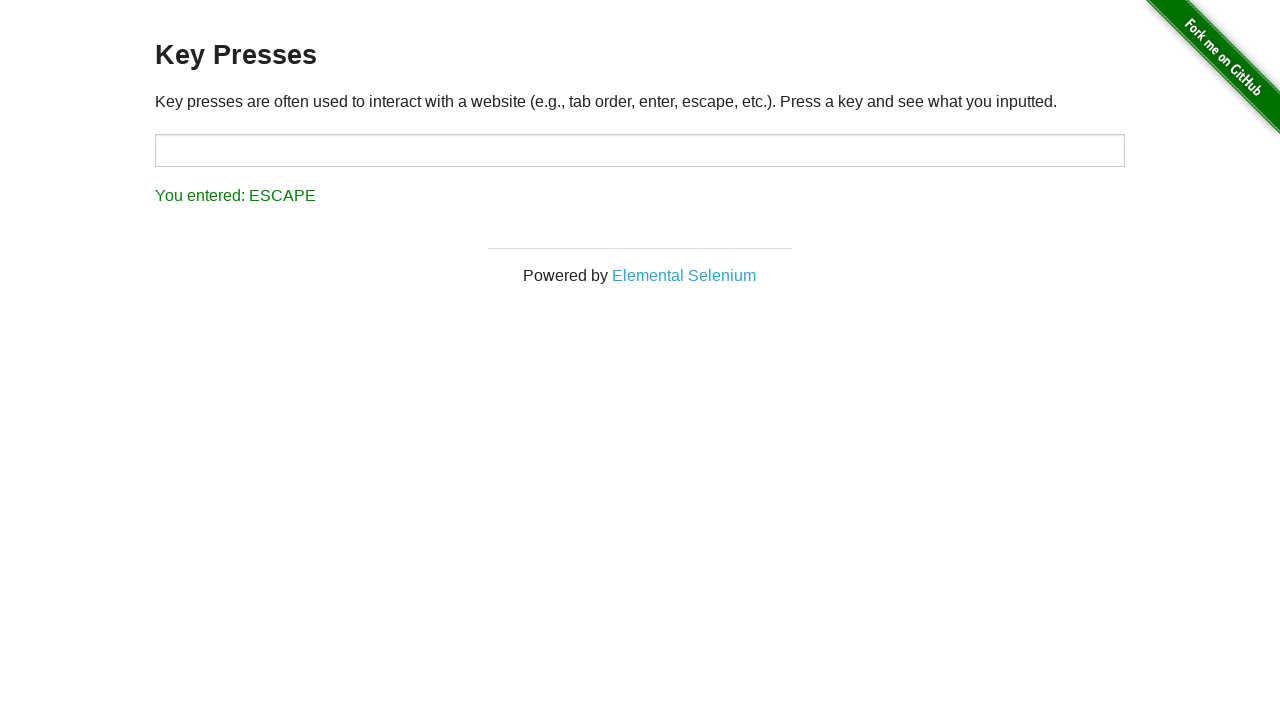

Navigated to key presses test page
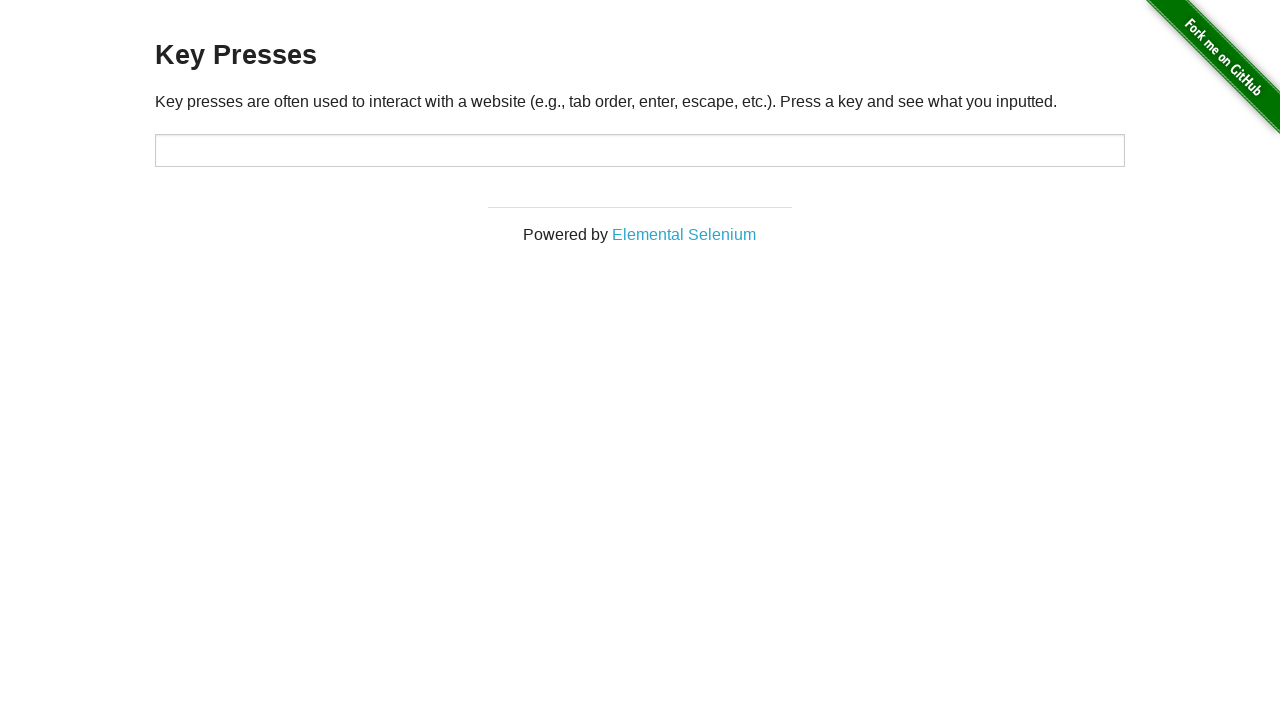

Pressed Space key on target element on #target
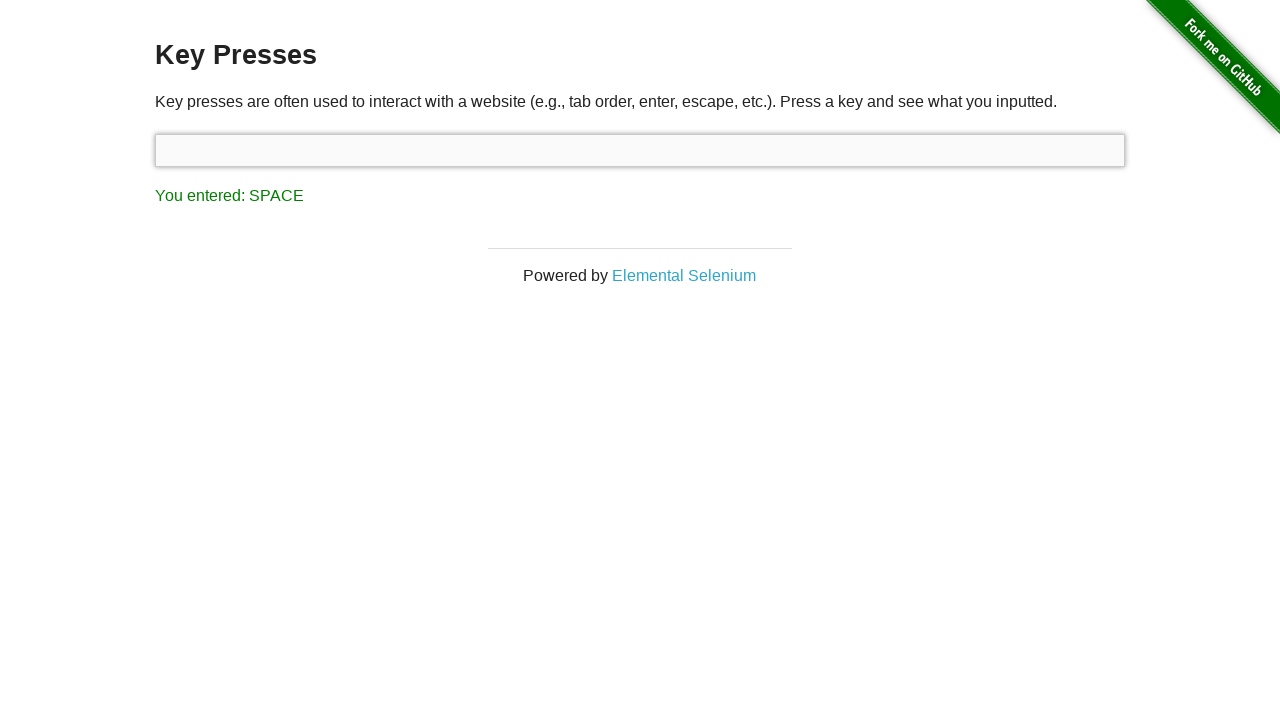

Result element loaded after Space key press
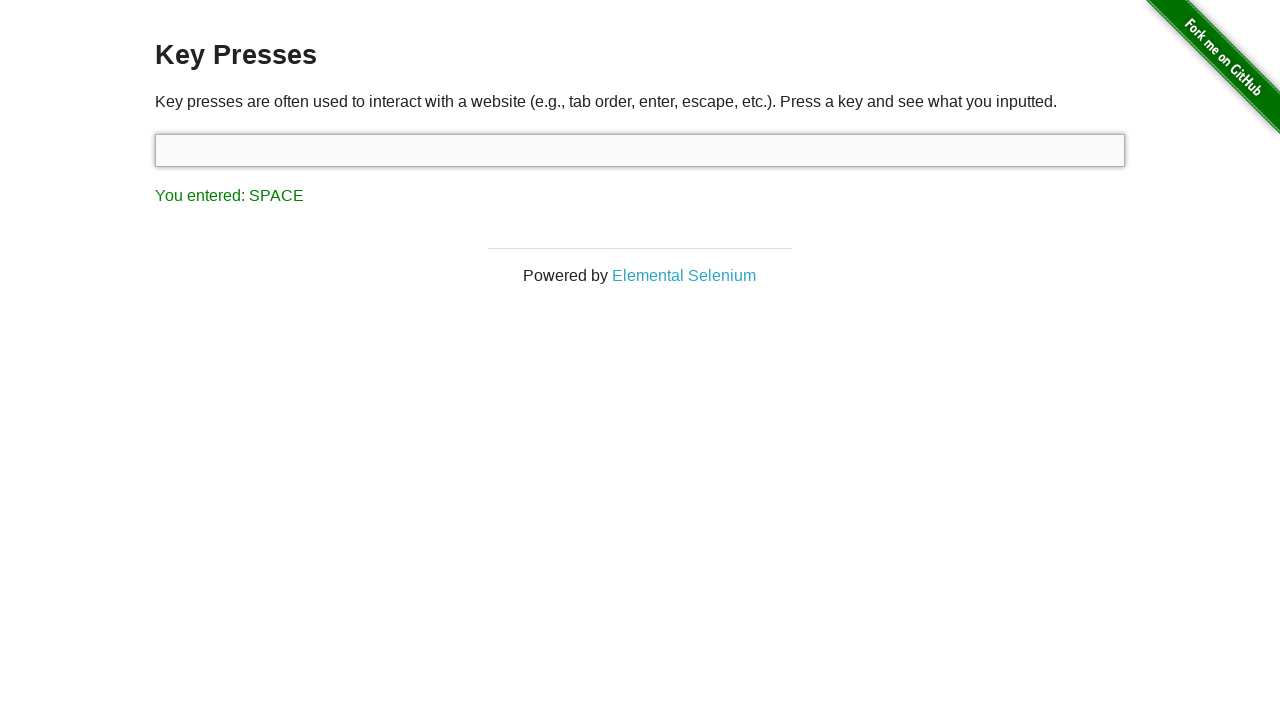

Verified that Space key press was correctly displayed in result
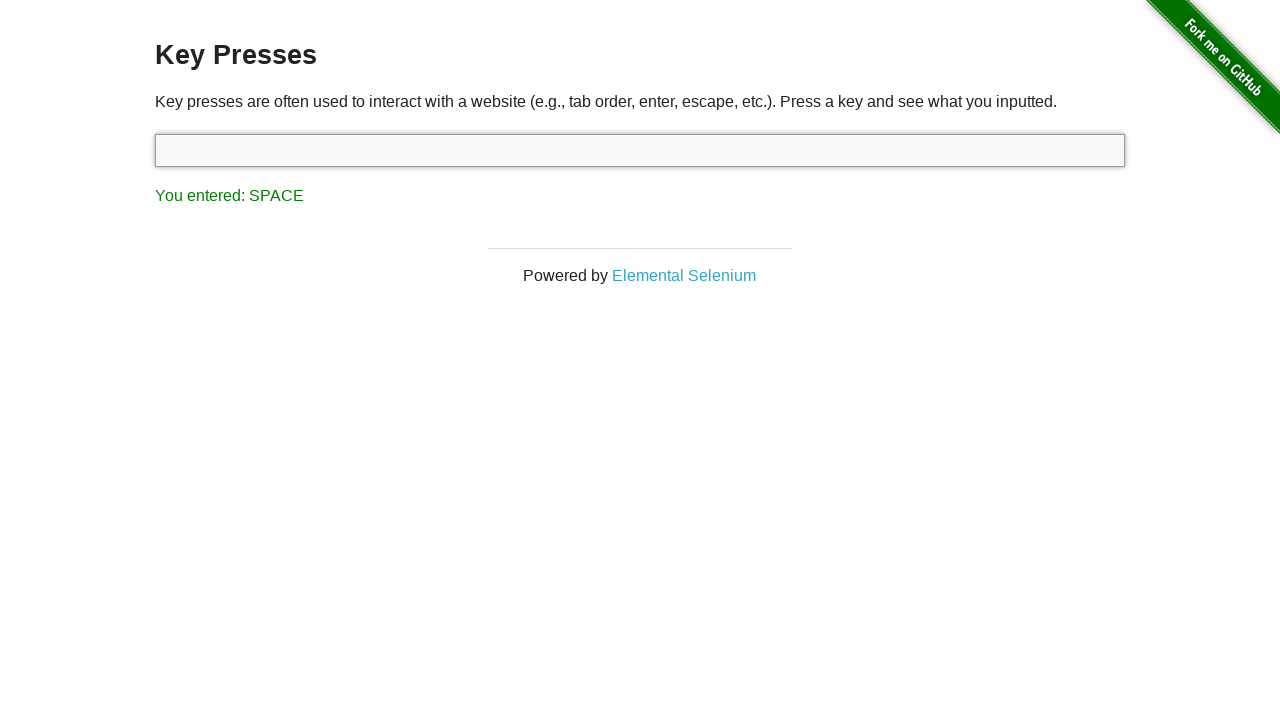

Pressed Left arrow key using keyboard
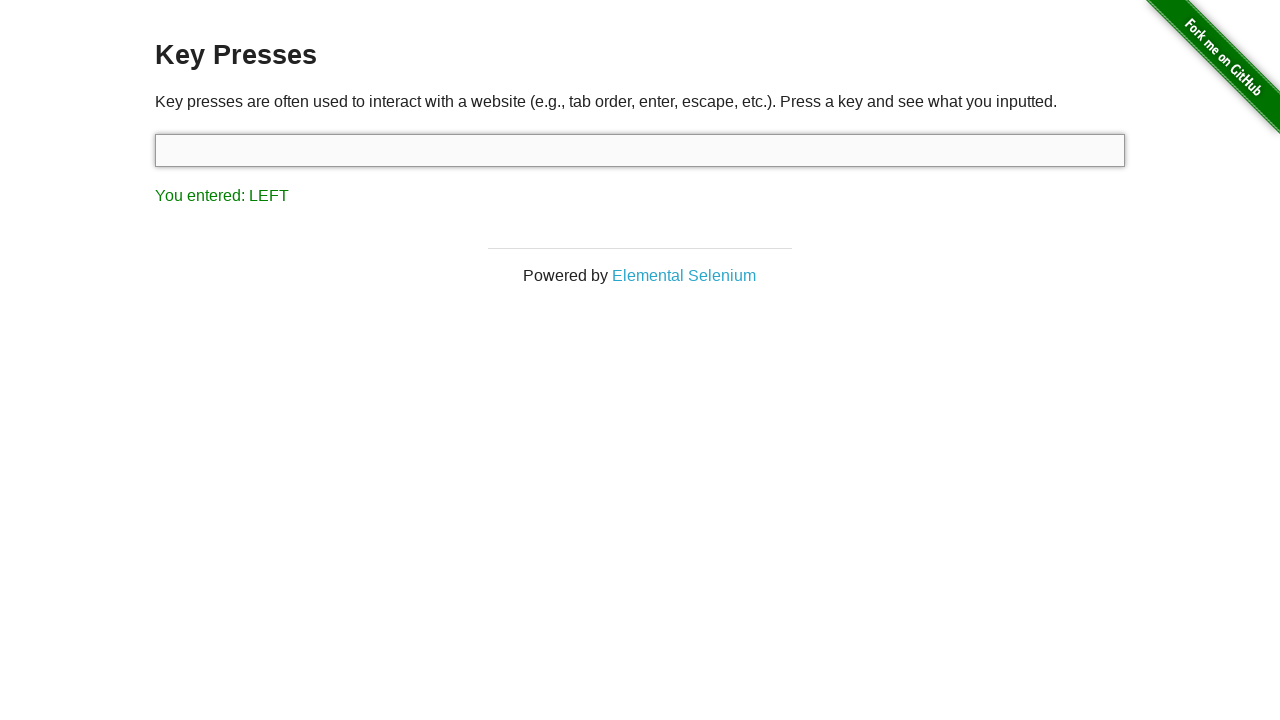

Verified that Left arrow key press was correctly displayed in result
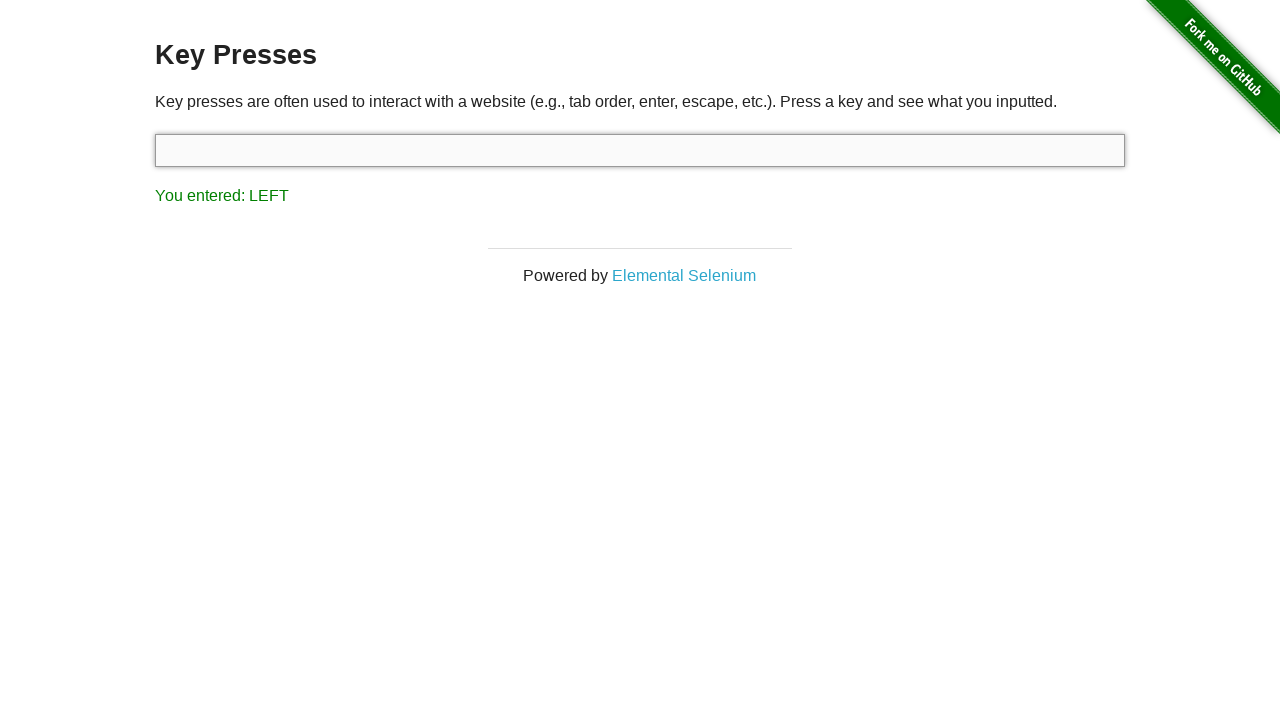

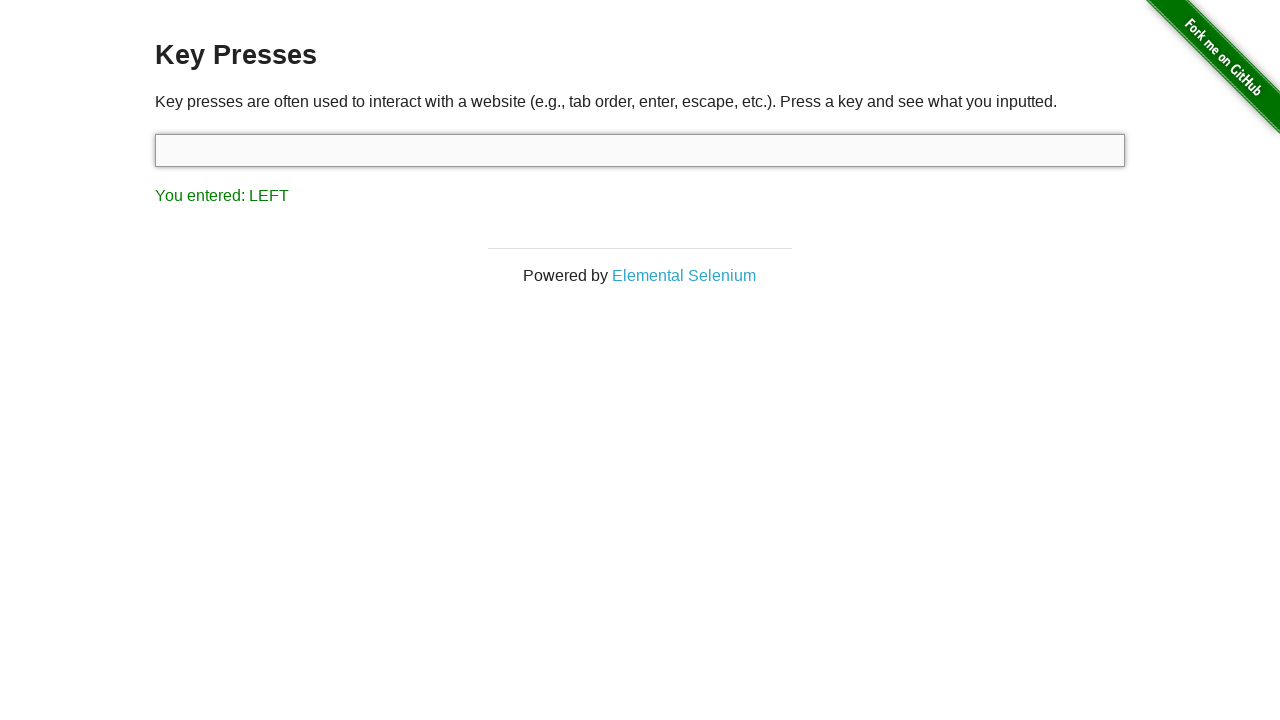